Navigates to the RedBus travel booking website and verifies the page loads successfully

Starting URL: https://www.redbus.in/

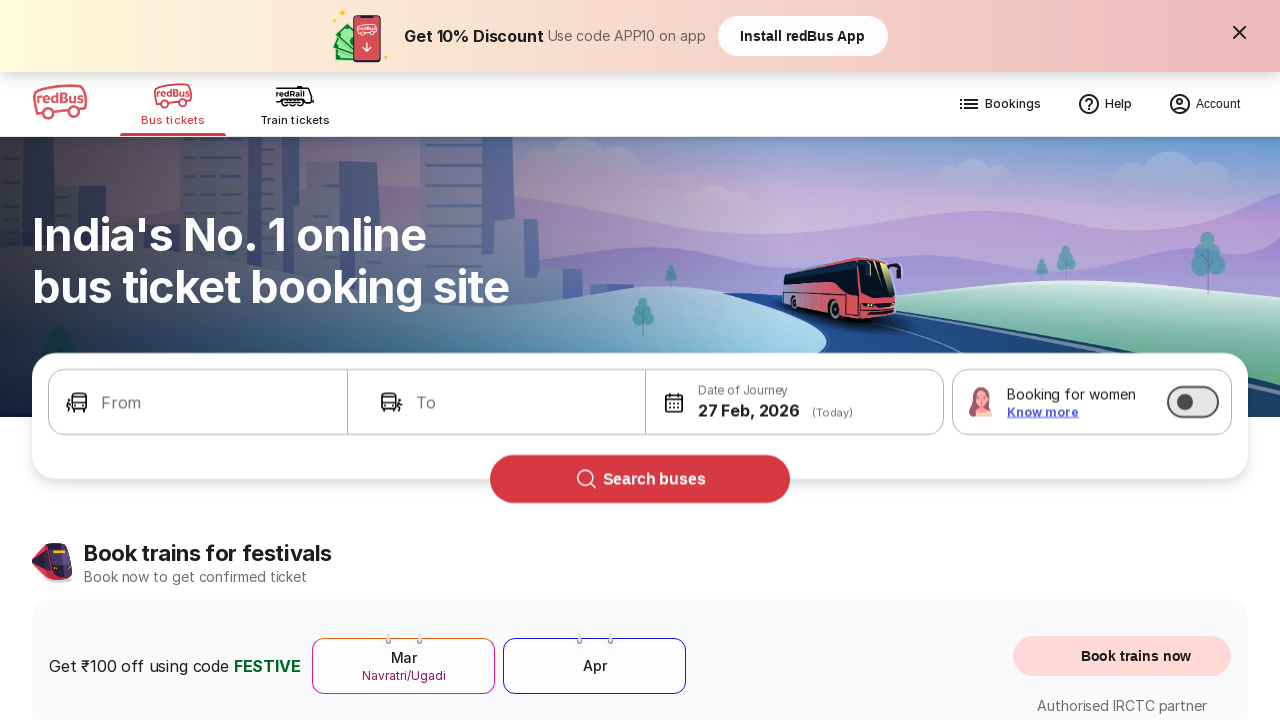

Waited for page to reach domcontentloaded state
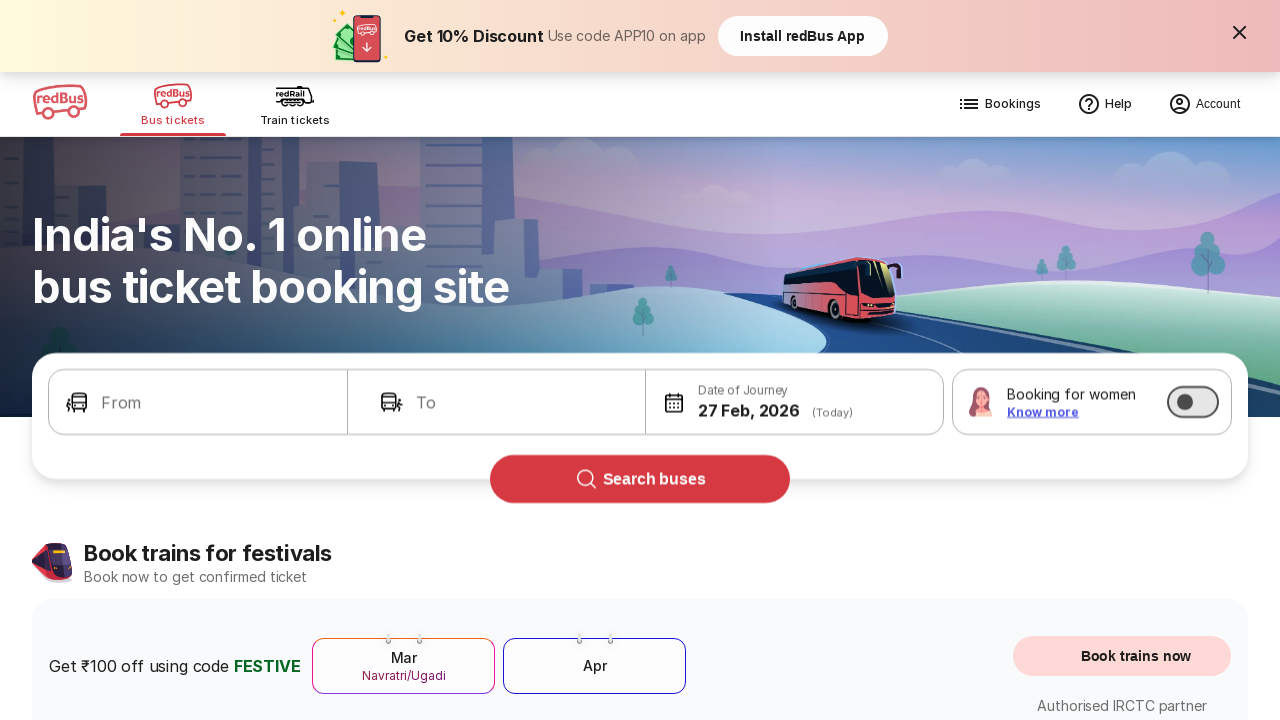

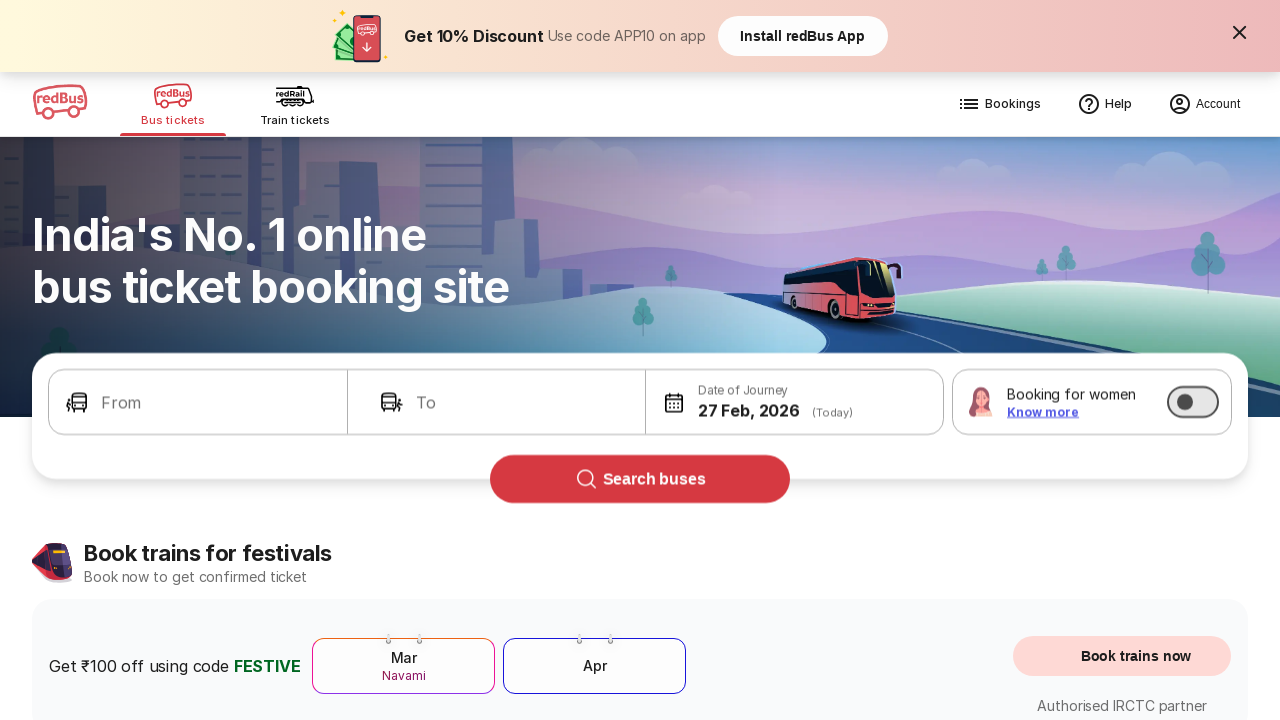